Tests element visibility on a basic form page by checking if email textbox, age radio button, and education fields are displayed, then fills the email field and clicks the age radio button.

Starting URL: https://automationfc.github.io/basic-form/index.html

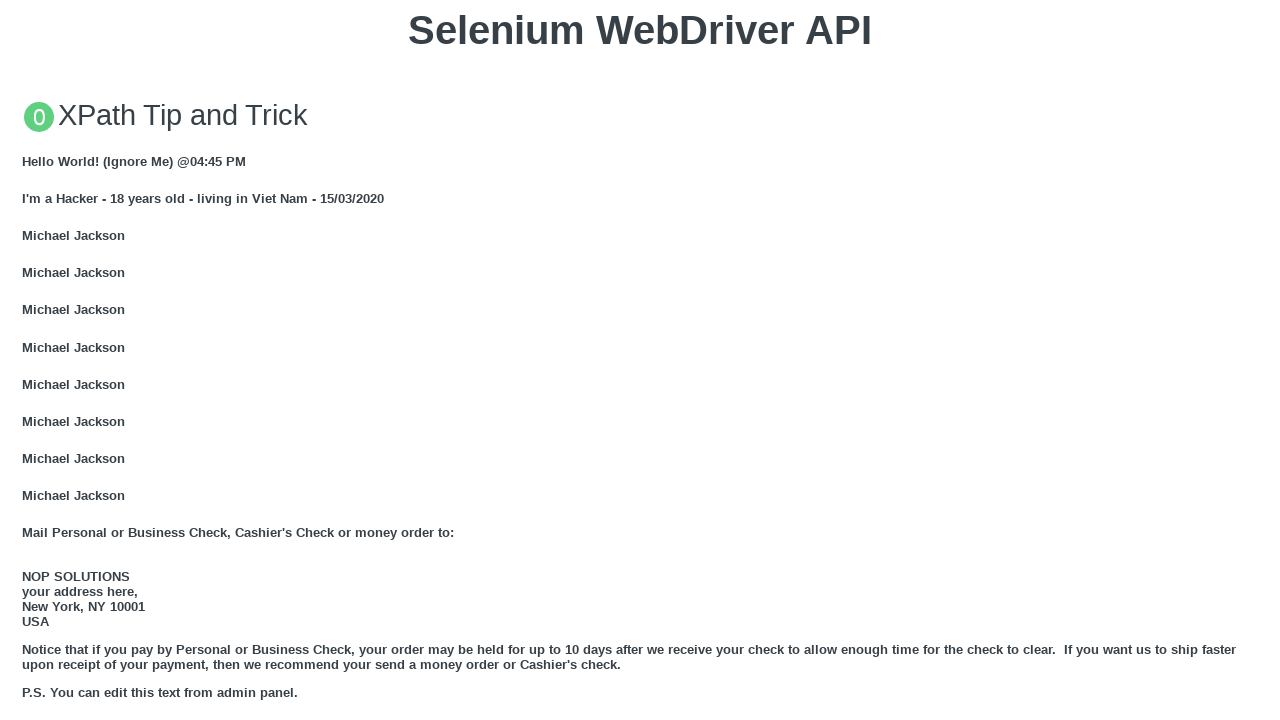

Email textbox is visible
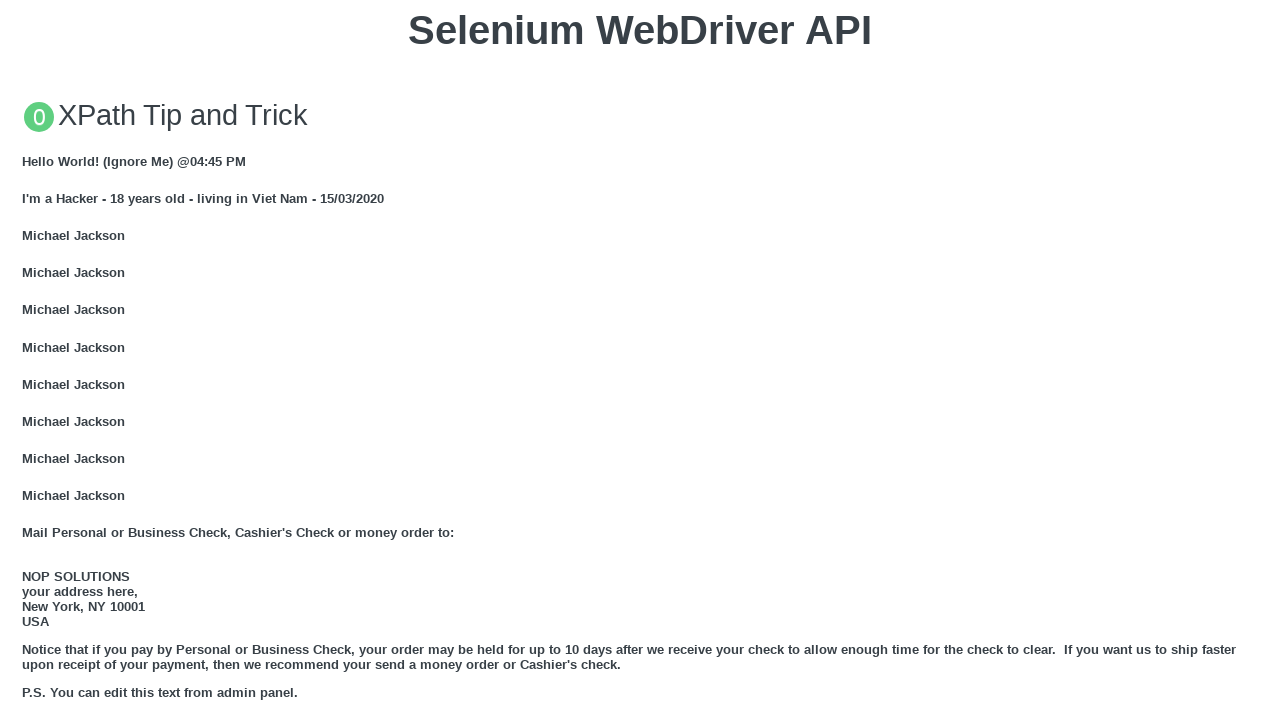

Filled email field with 'Automation Testing' on #Email
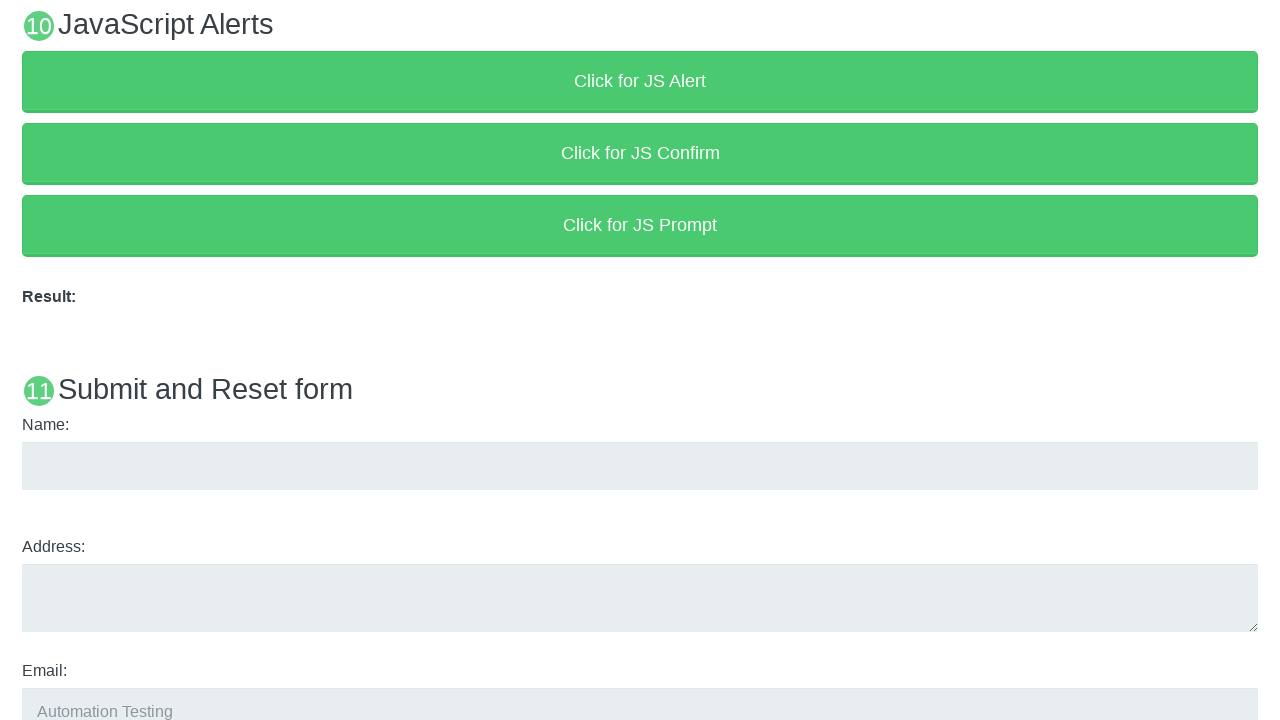

Age under 18 radio button is visible
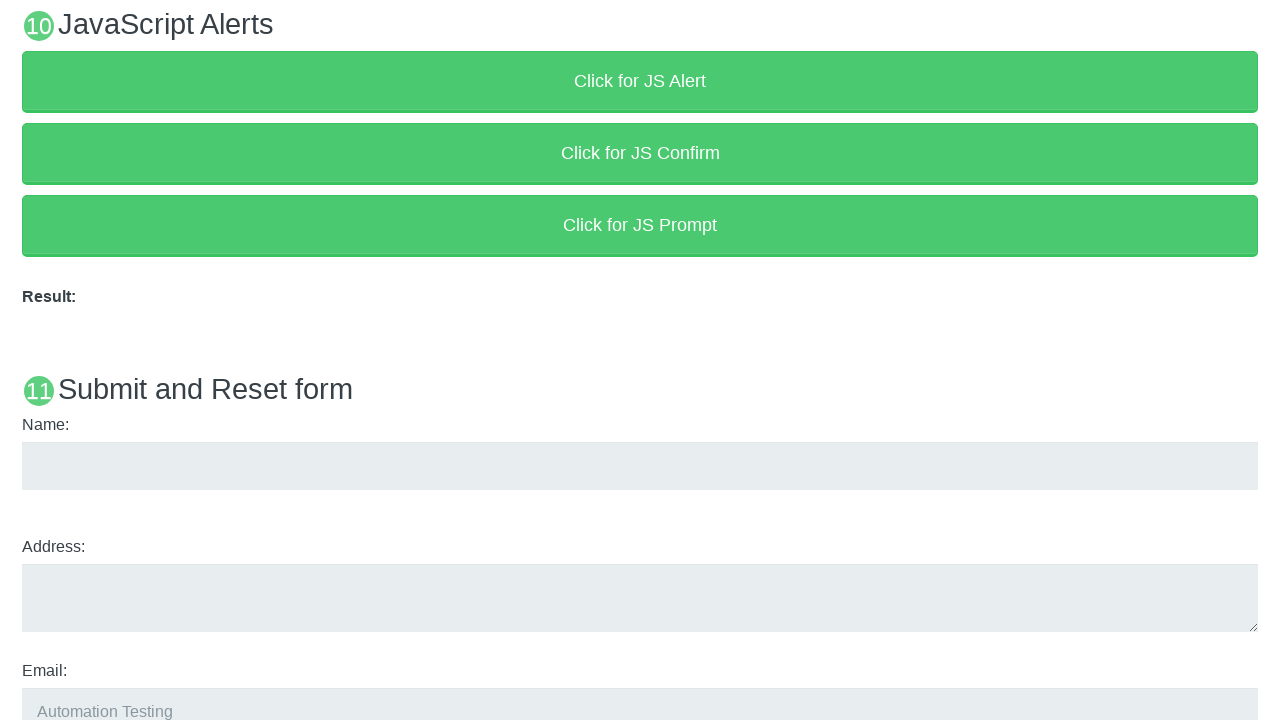

Clicked age under 18 radio button at (28, 360) on #under_18
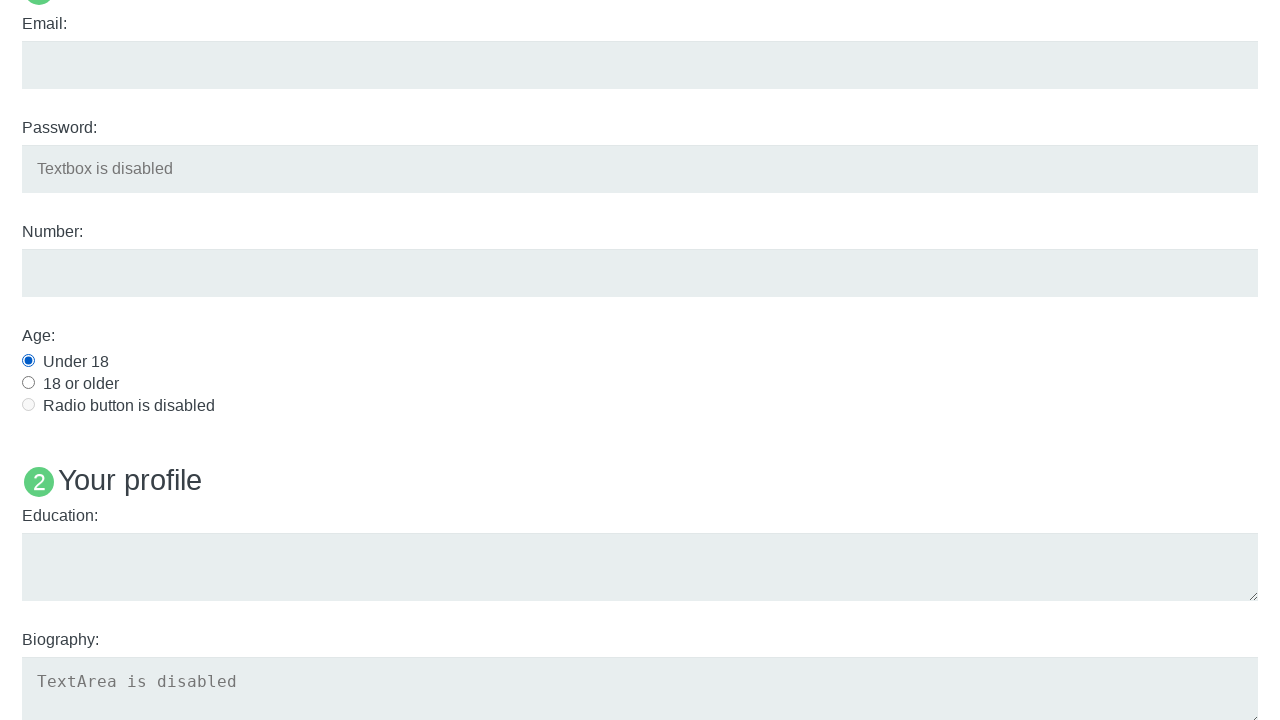

Checked education field visibility
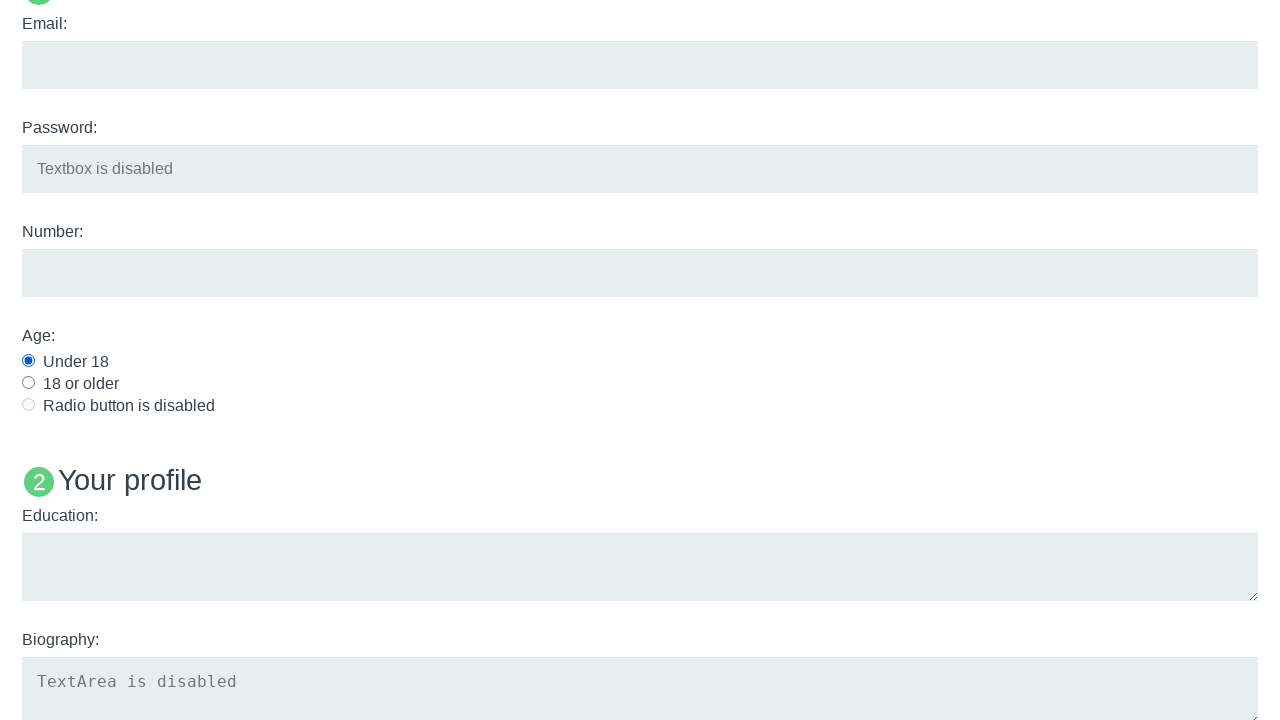

Checked User5 element visibility
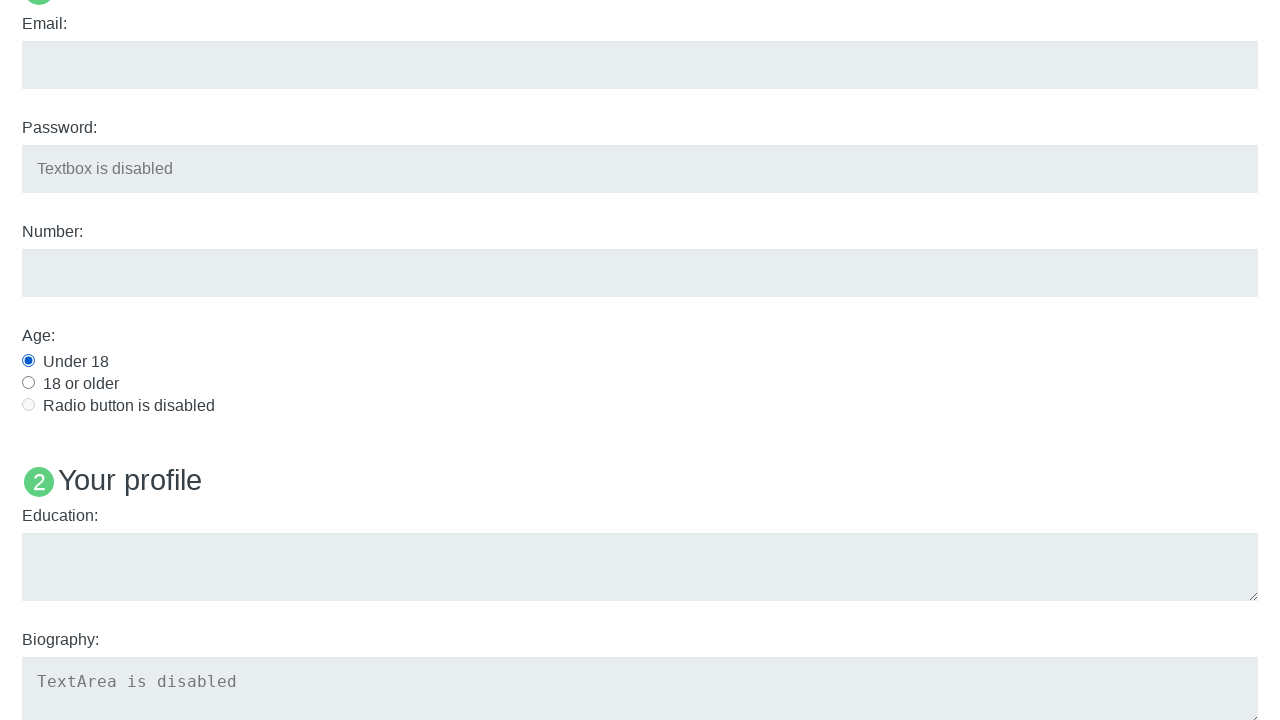

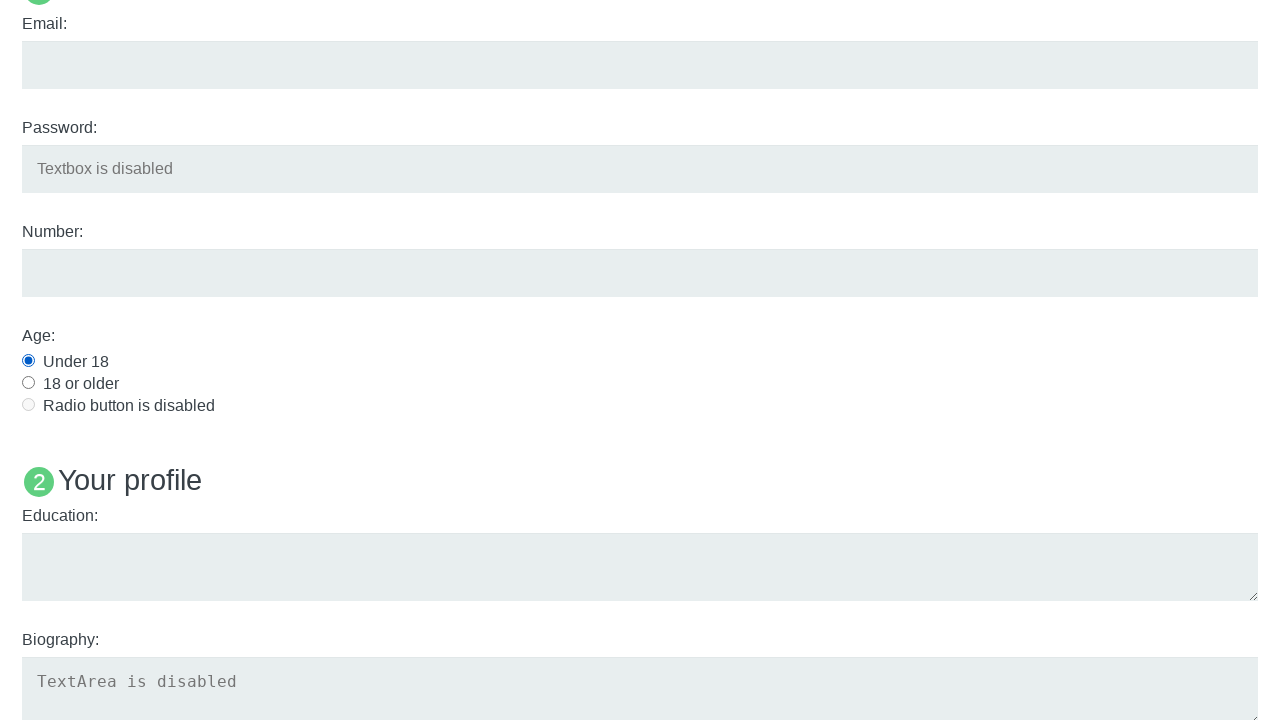